Tests dynamic loading functionality by clicking a start button and verifying that "Hello World!" text appears after the loading completes.

Starting URL: https://automationfc.github.io/dynamic-loading/

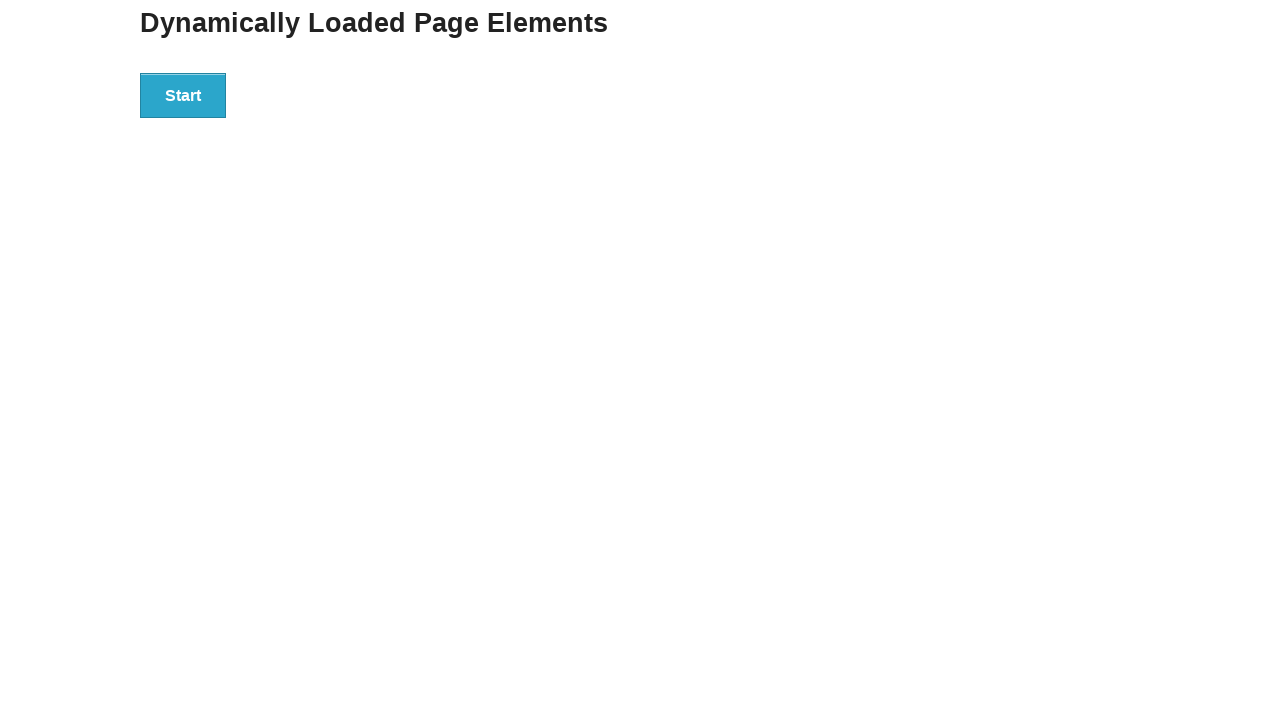

Clicked start button to trigger dynamic loading at (183, 95) on div#start button
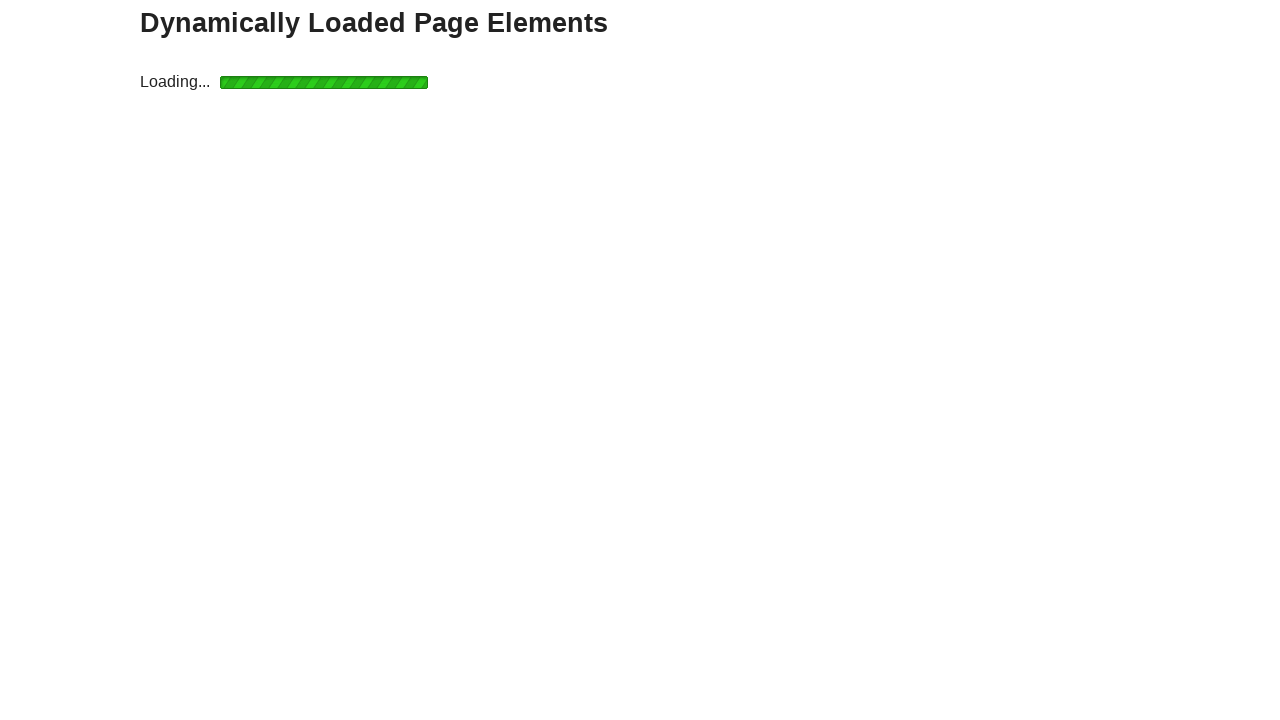

Waited for finish message to appear
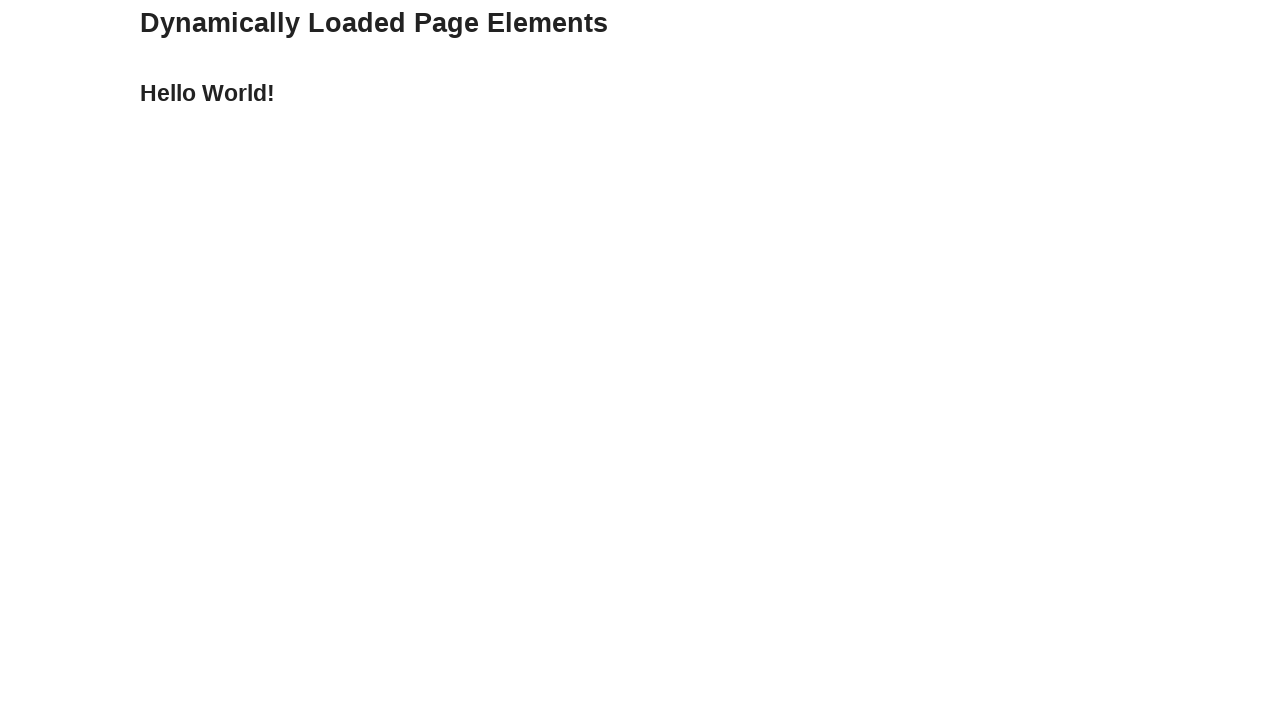

Verified 'Hello World!' text appears after loading completes
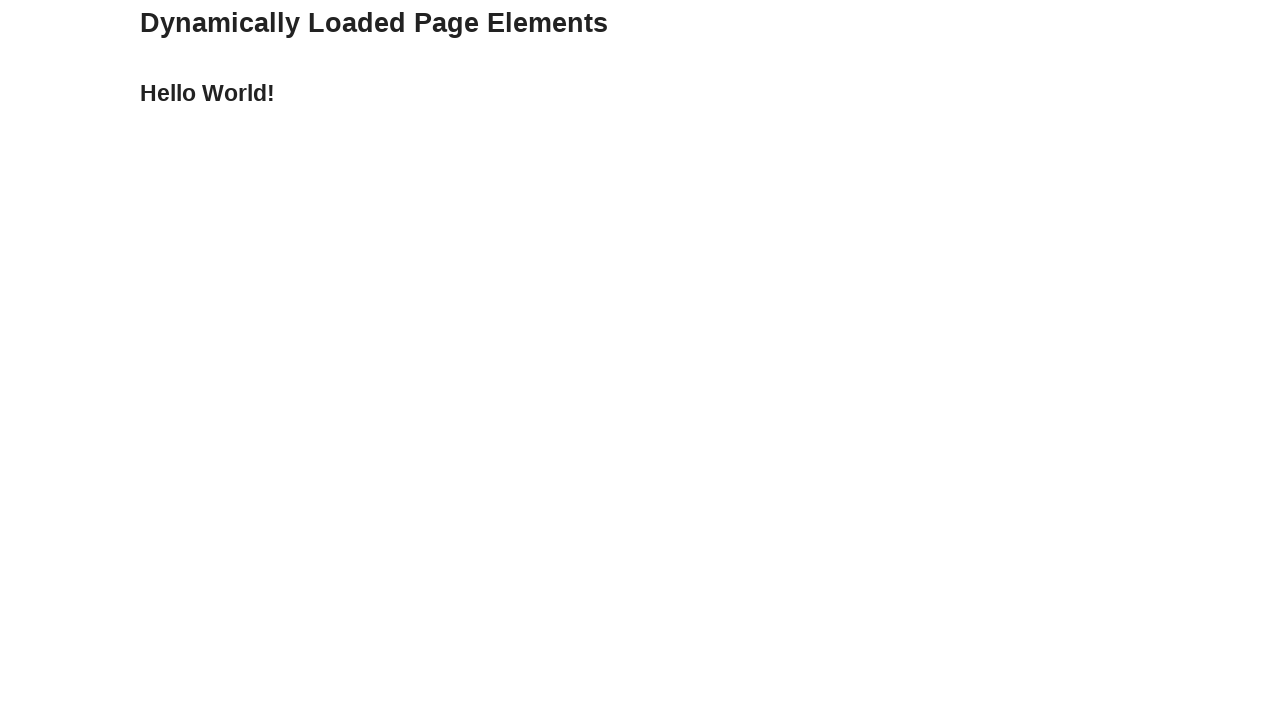

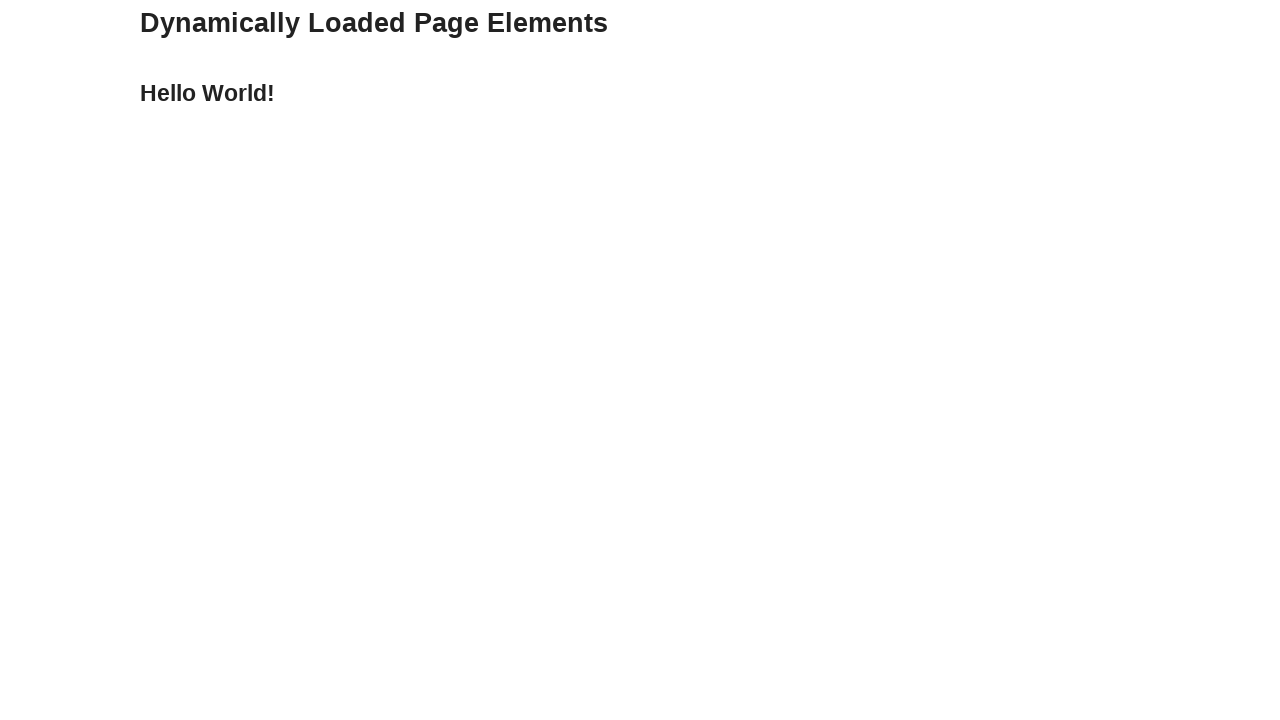